Tests the jQuery UI sortable functionality by dragging and reordering list items to reverse their order

Starting URL: https://jqueryui.com/

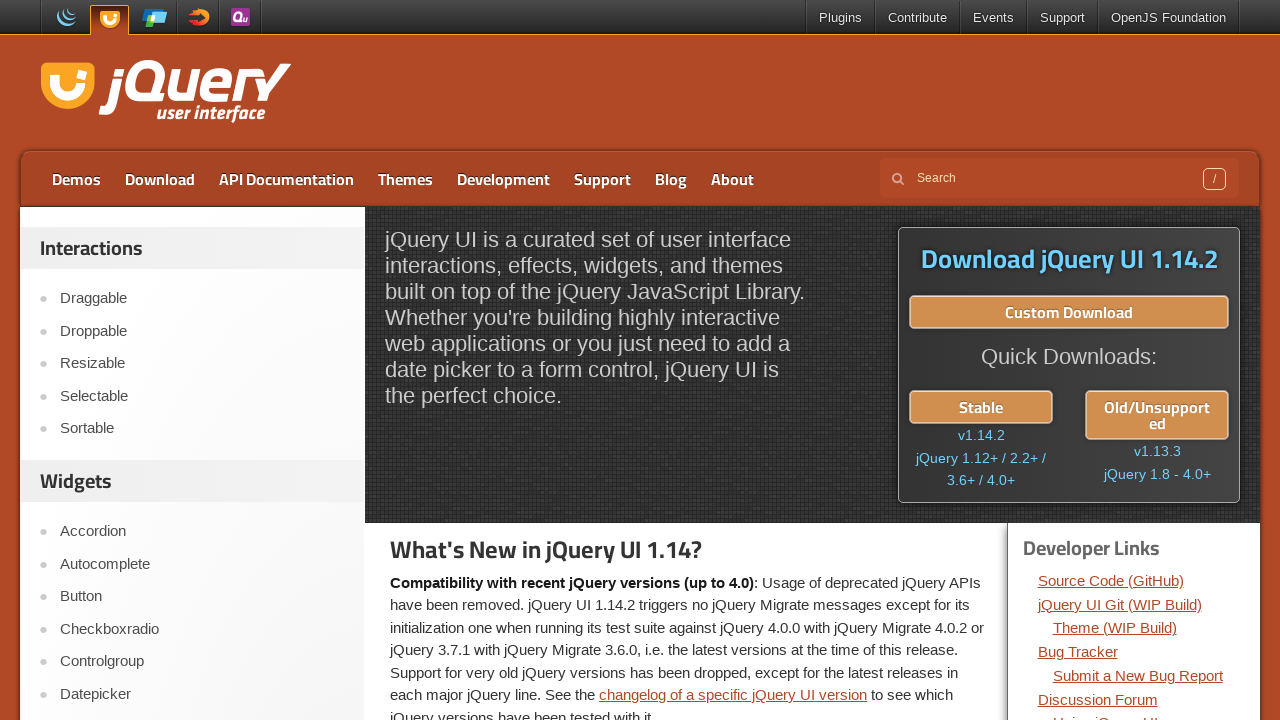

Clicked on Sortable link at (202, 429) on a:text('Sortable')
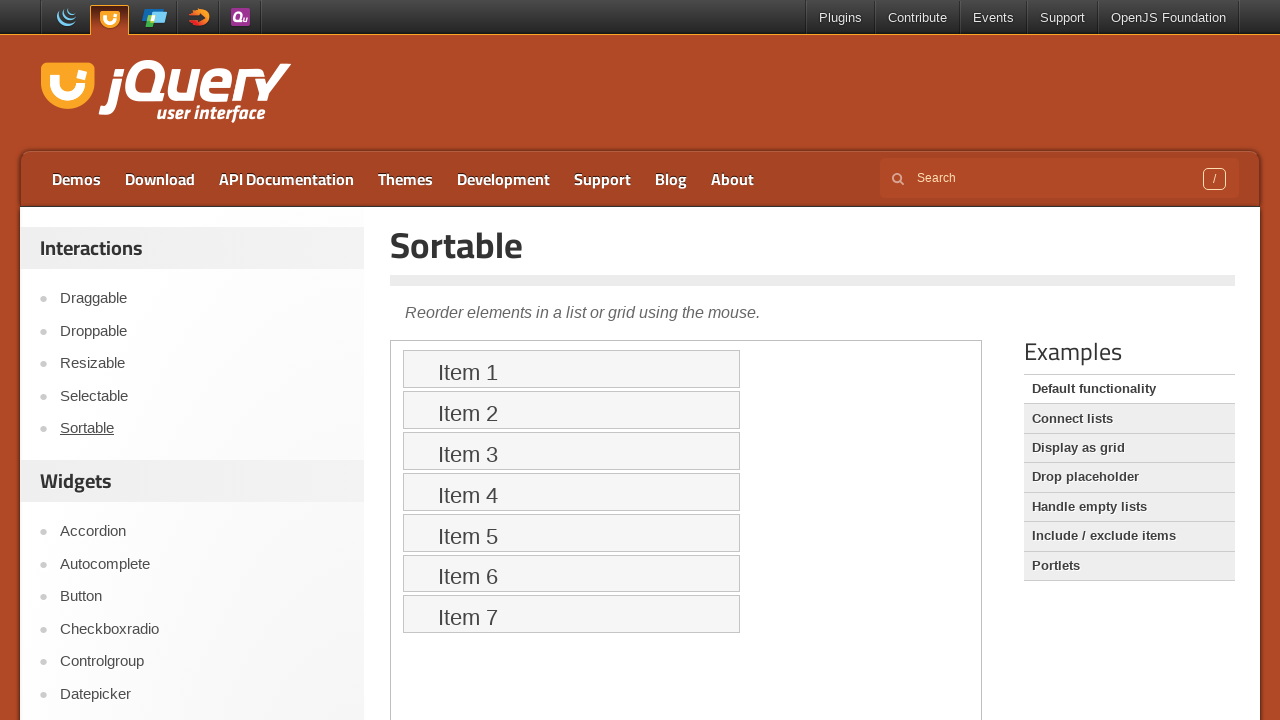

Located demo iframe
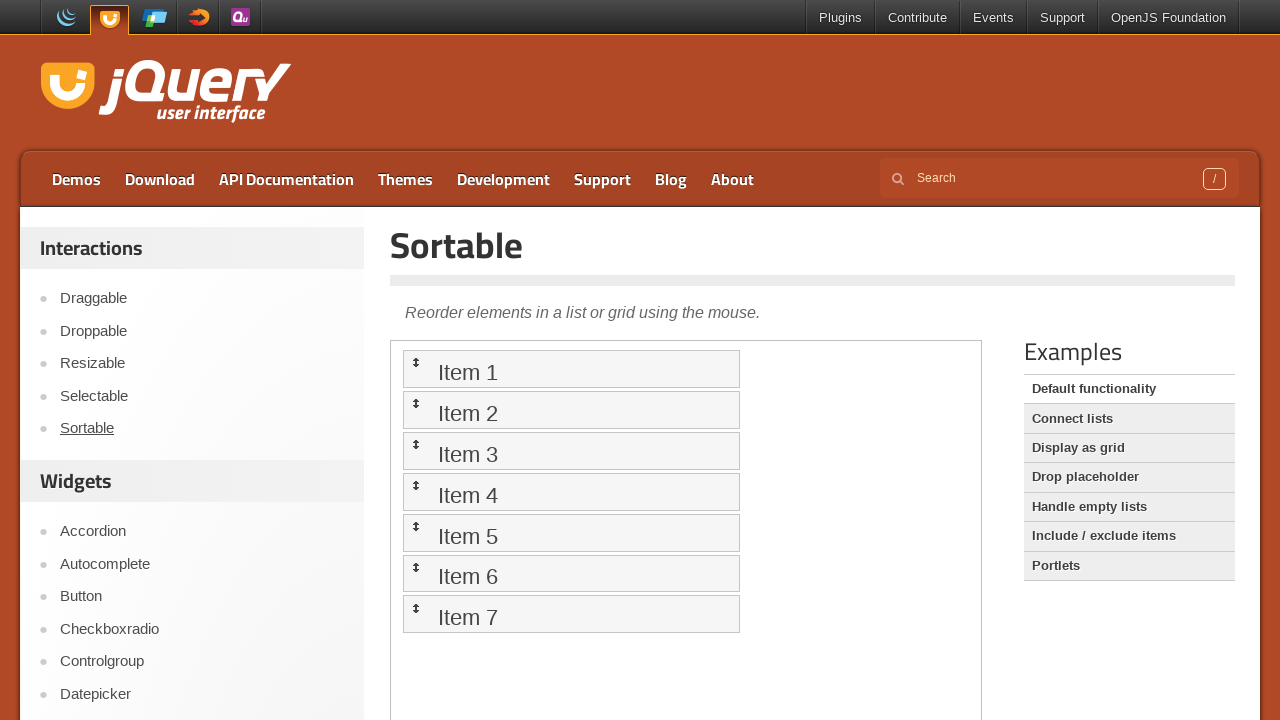

Located sortable item 1
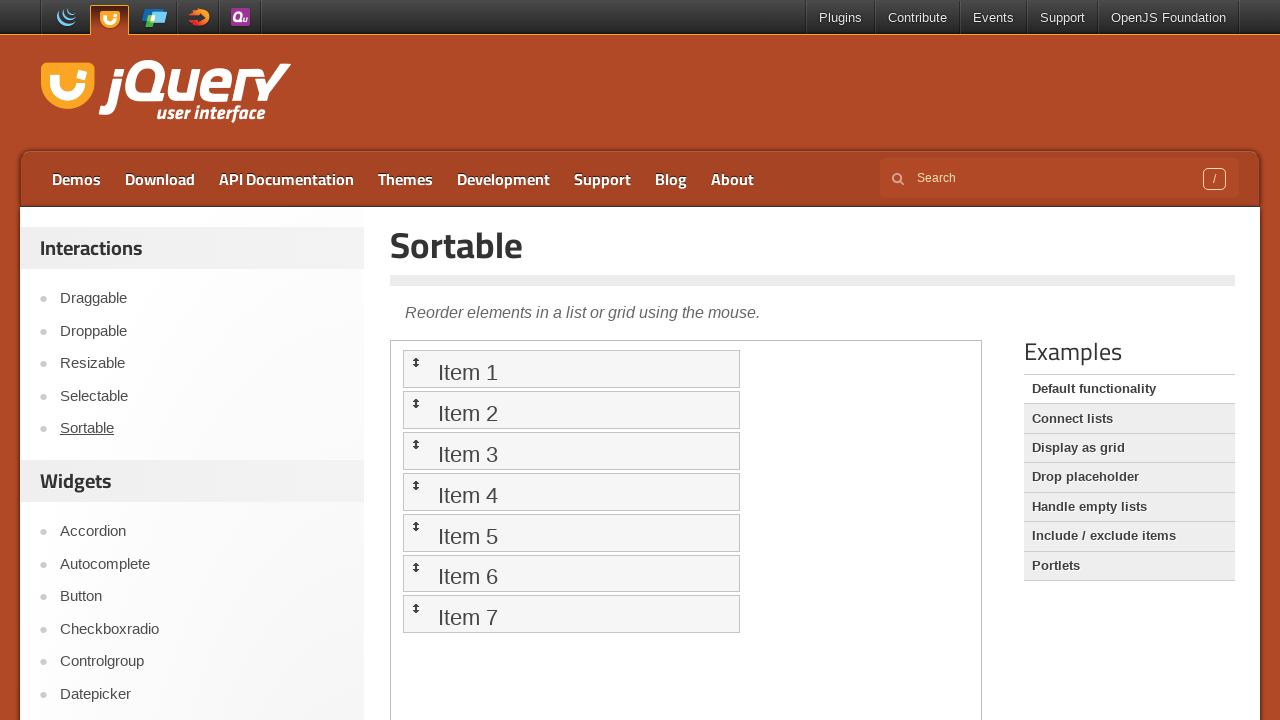

Located sortable item 2
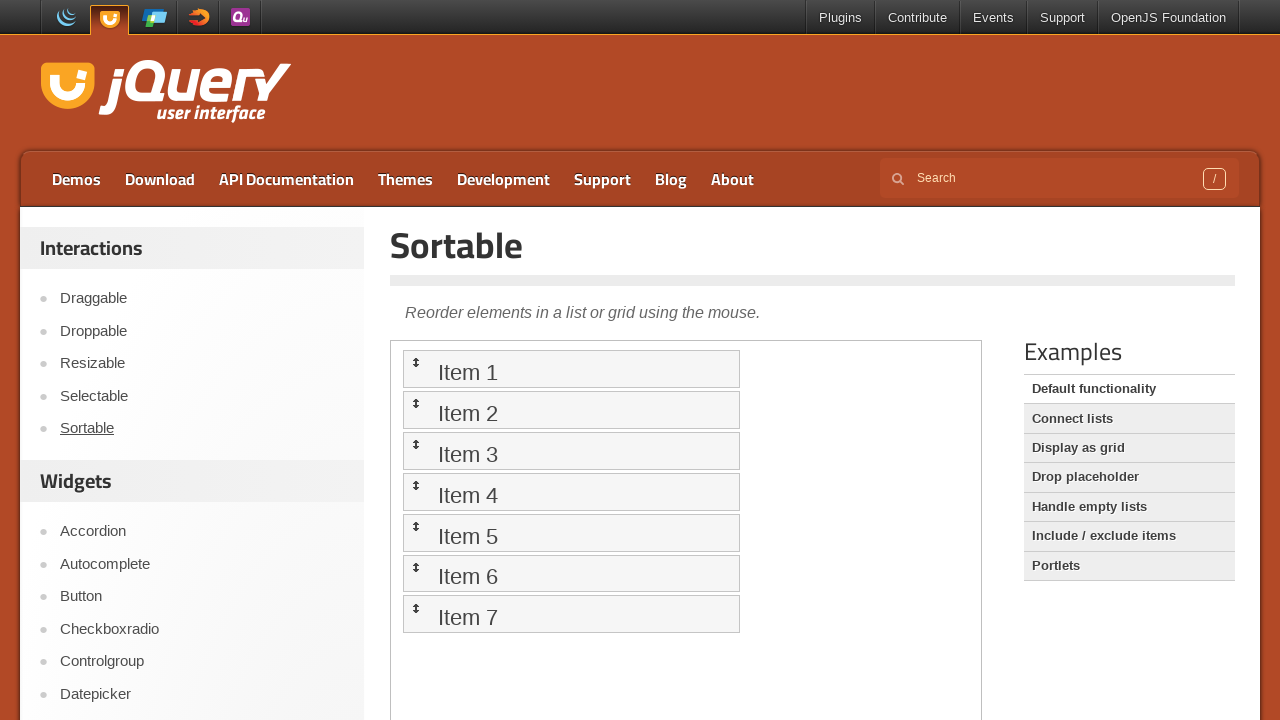

Located sortable item 3
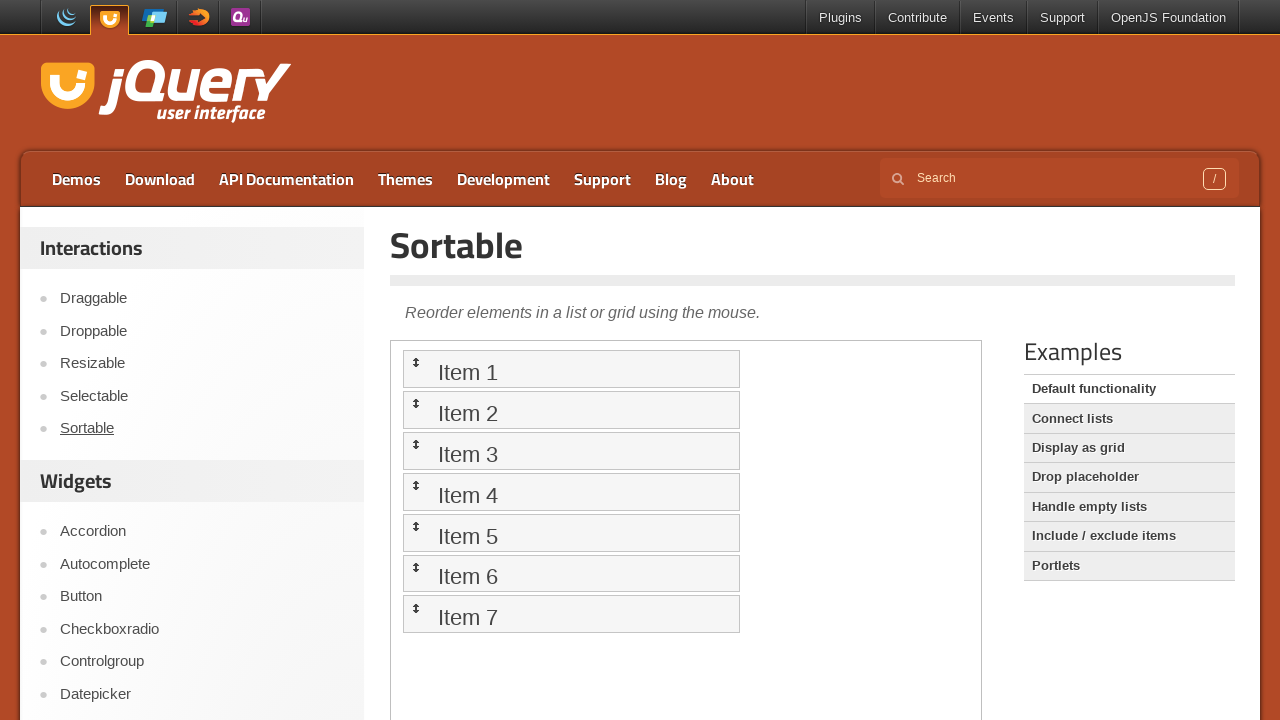

Located sortable item 4
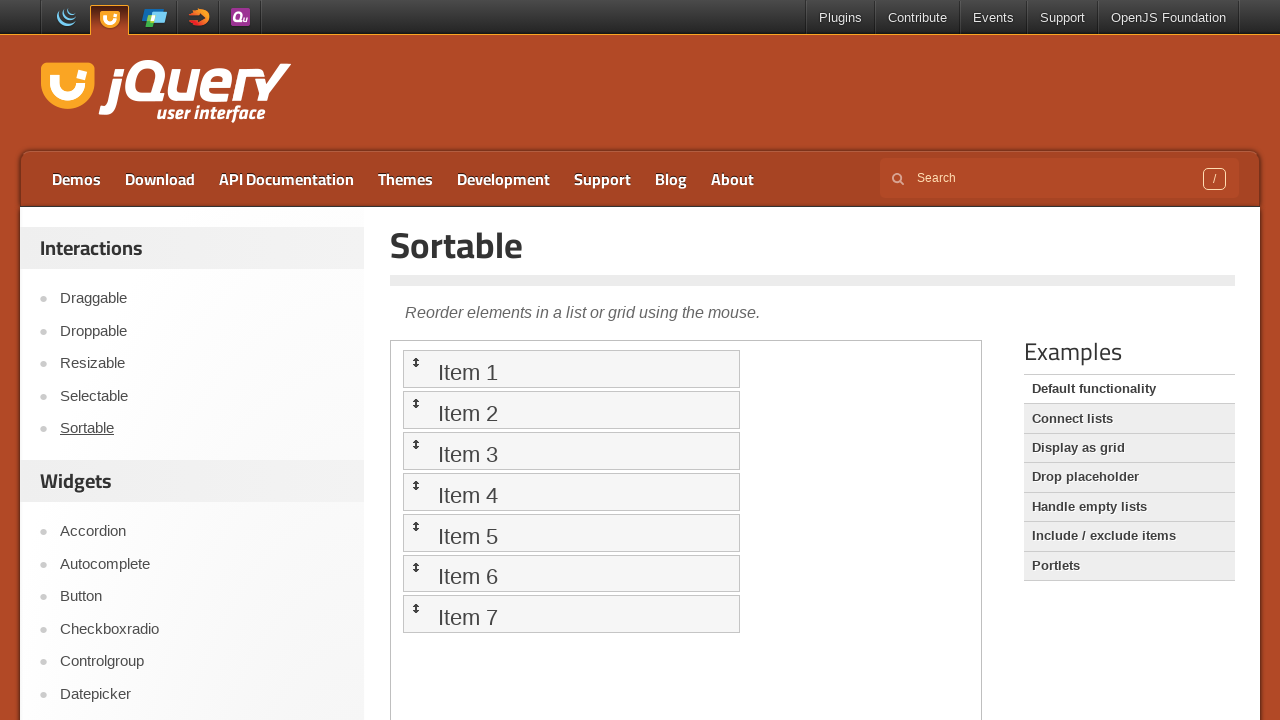

Located sortable item 5
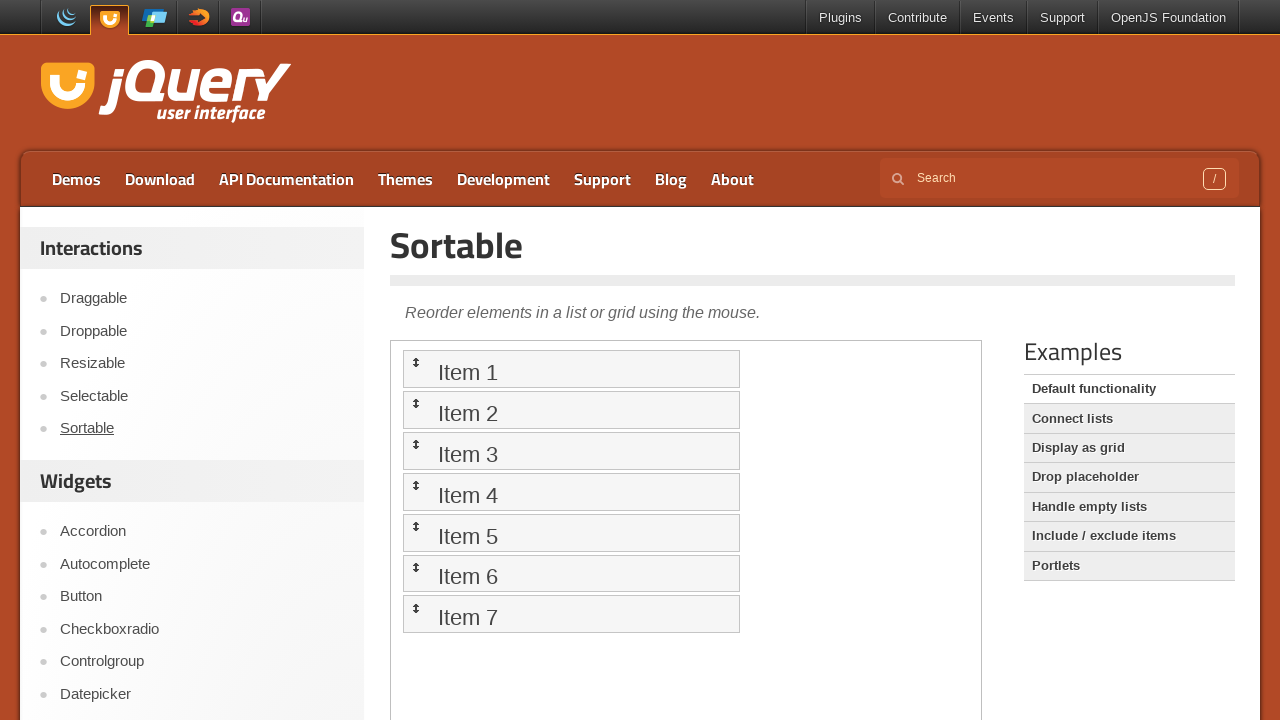

Located sortable item 6
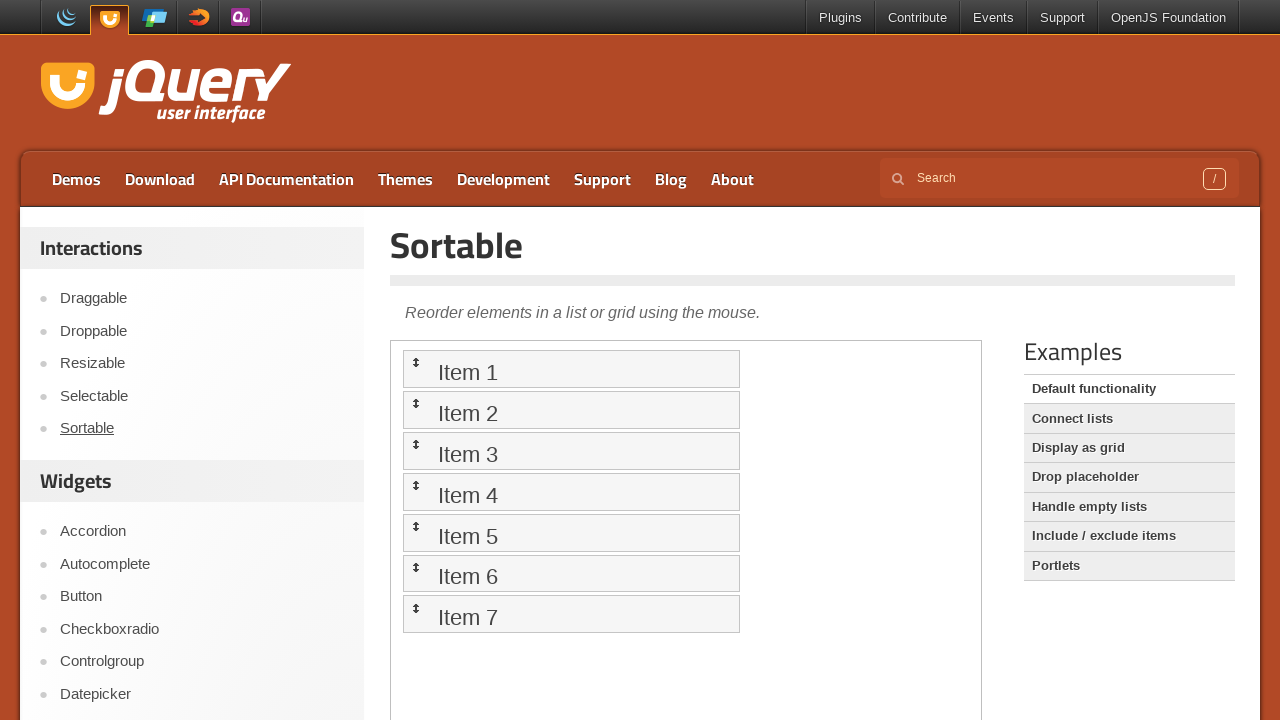

Located sortable item 7
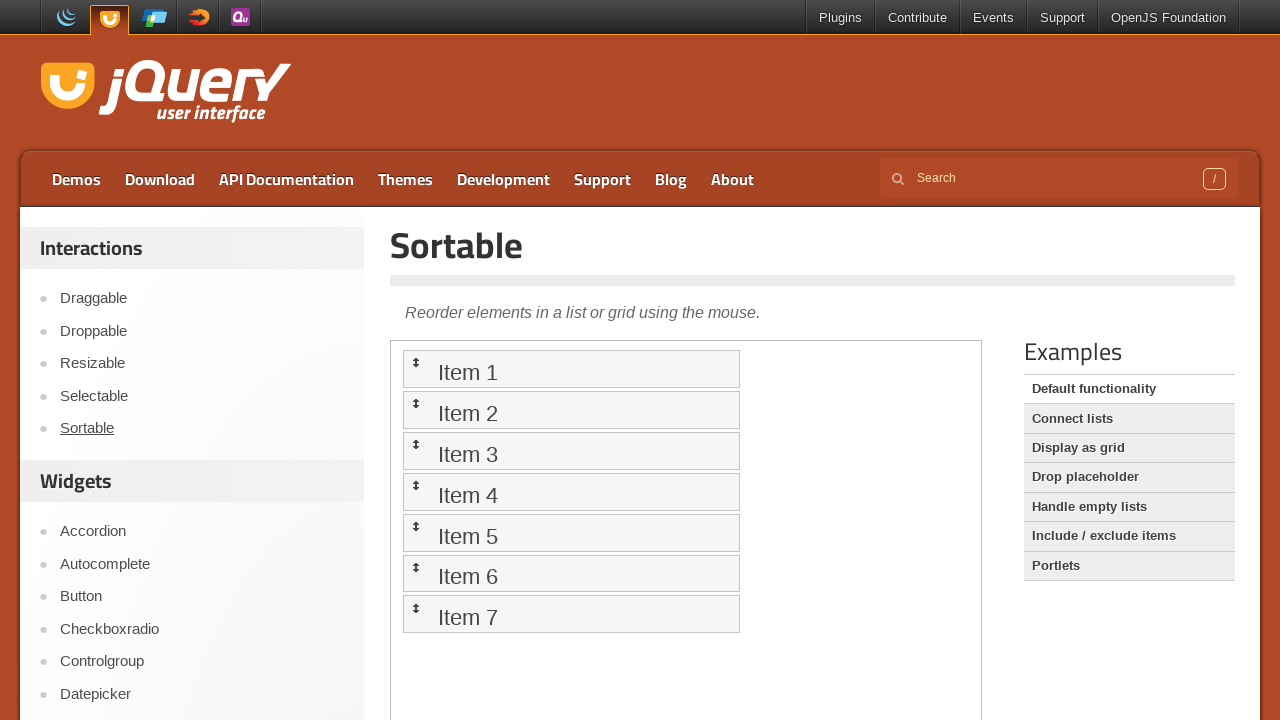

Dragged item 7 to position of item 1 at (571, 369)
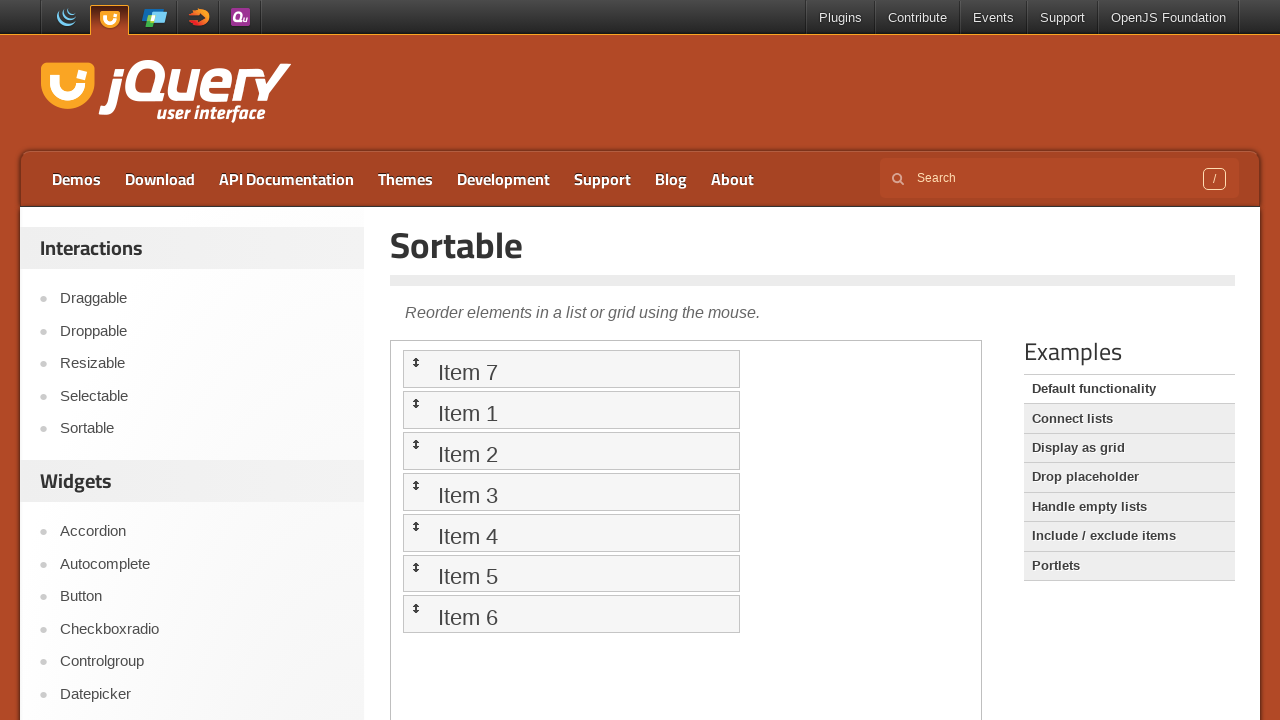

Waited 1000ms for drag animation
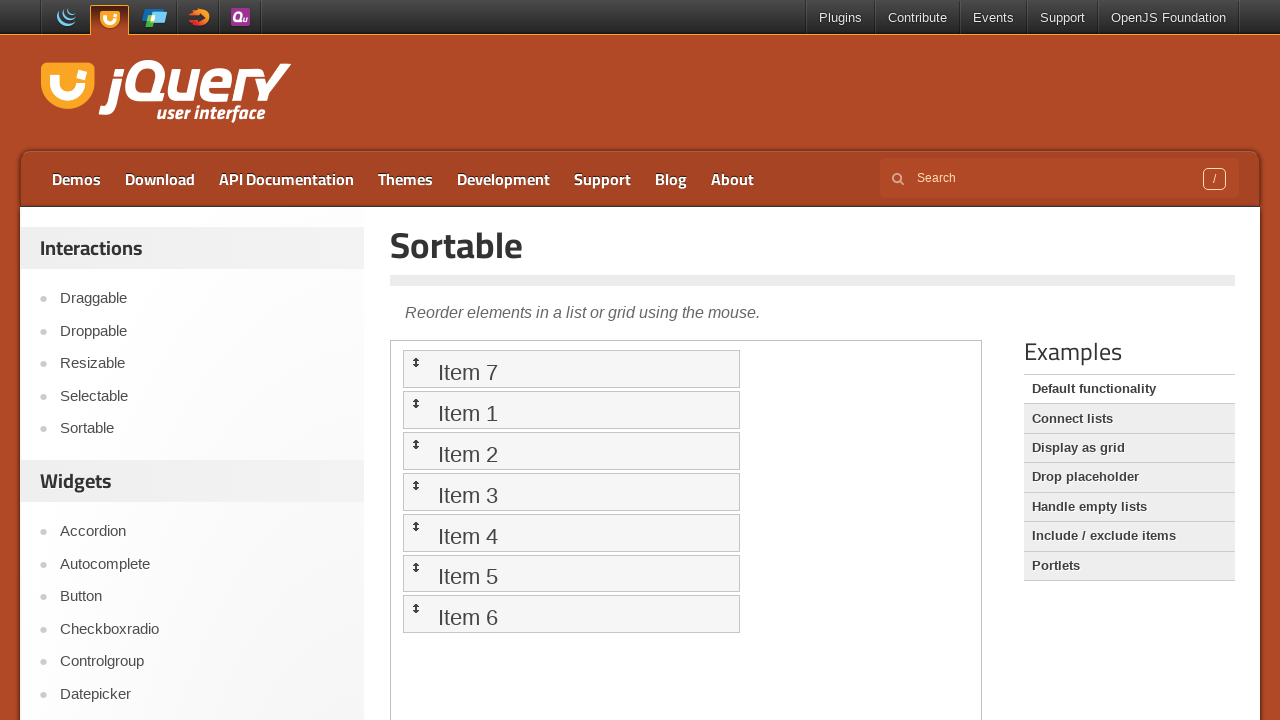

Dragged item 6 to position of item 1 at (571, 369)
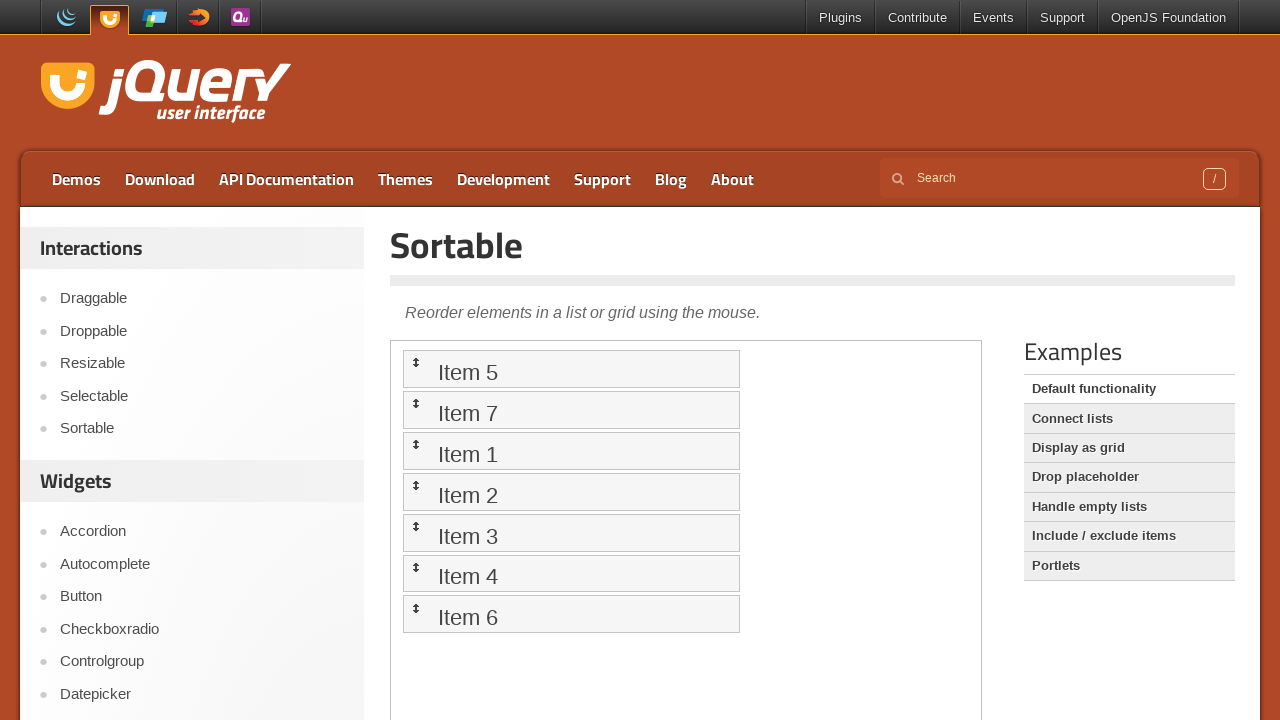

Waited 1000ms for drag animation
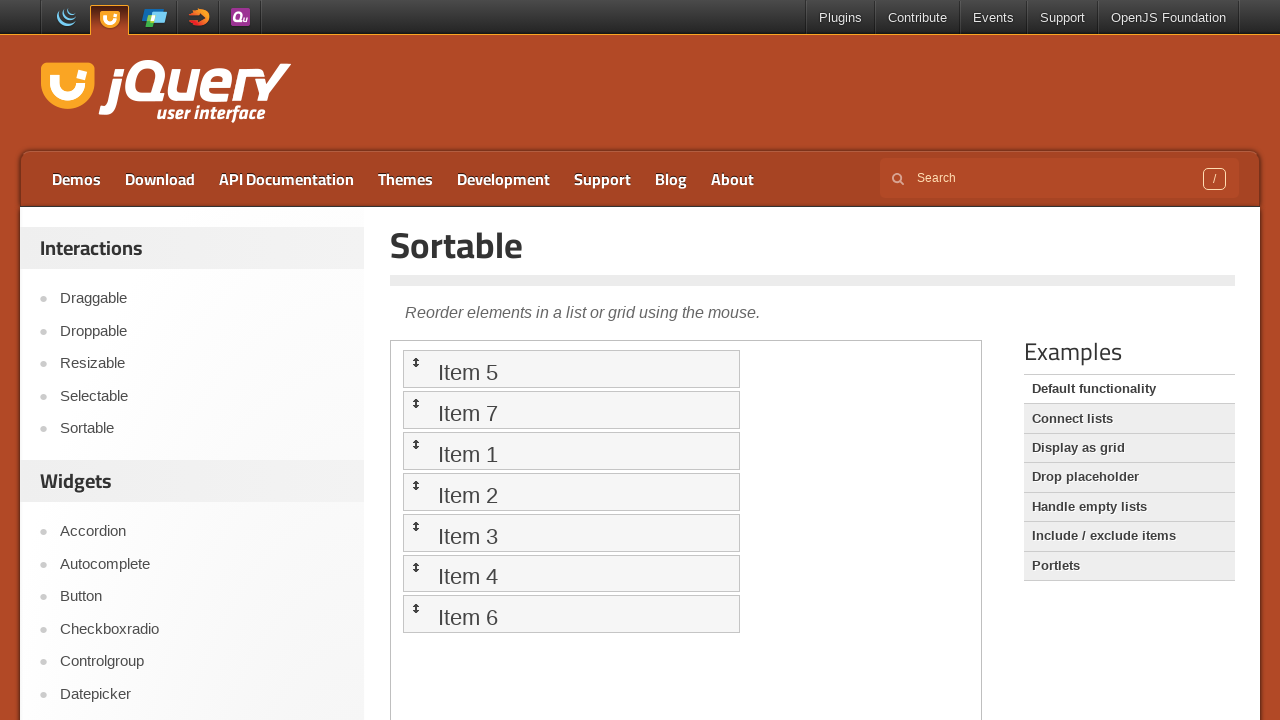

Dragged item 5 to position of item 1 at (571, 369)
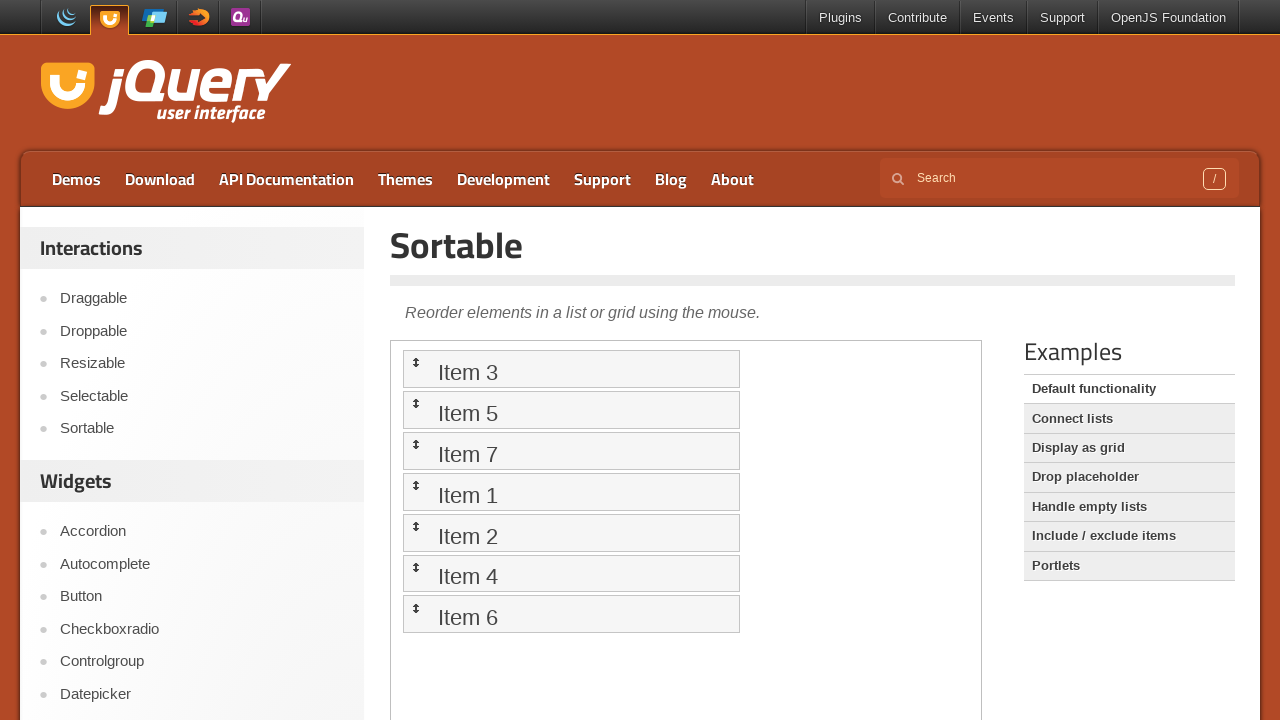

Waited 1000ms for drag animation
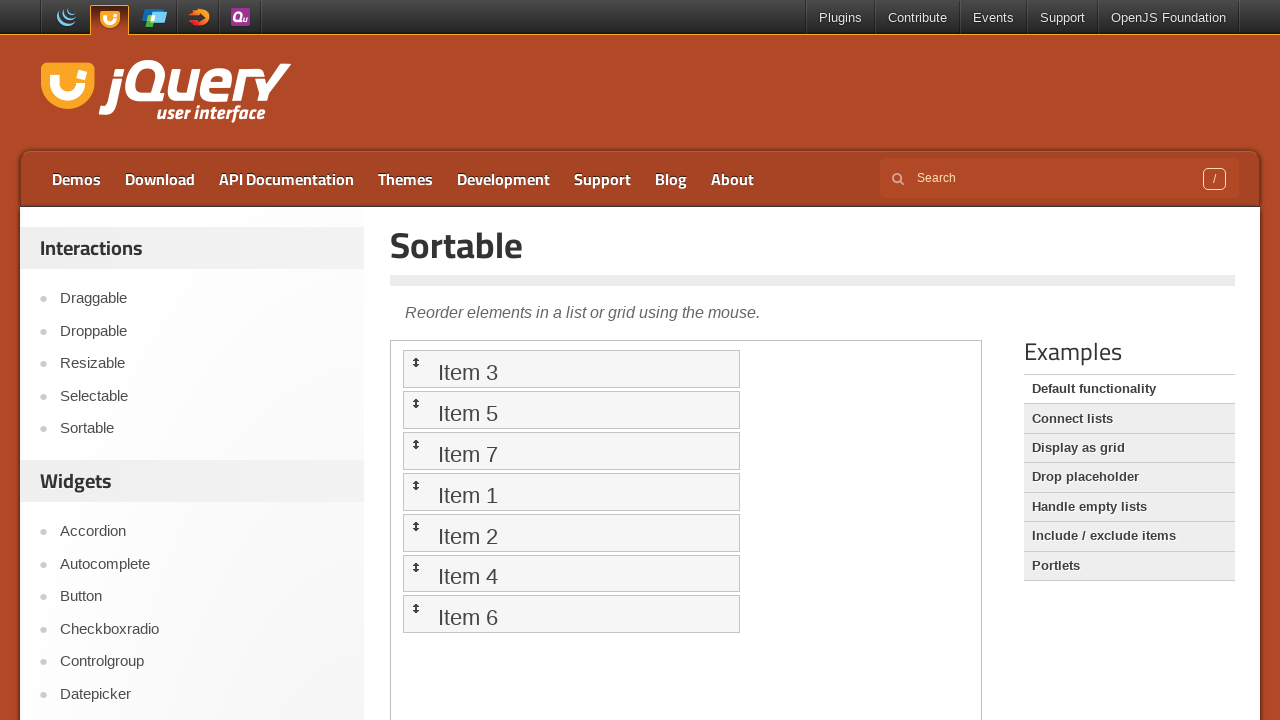

Dragged item 4 to position of item 1 at (571, 369)
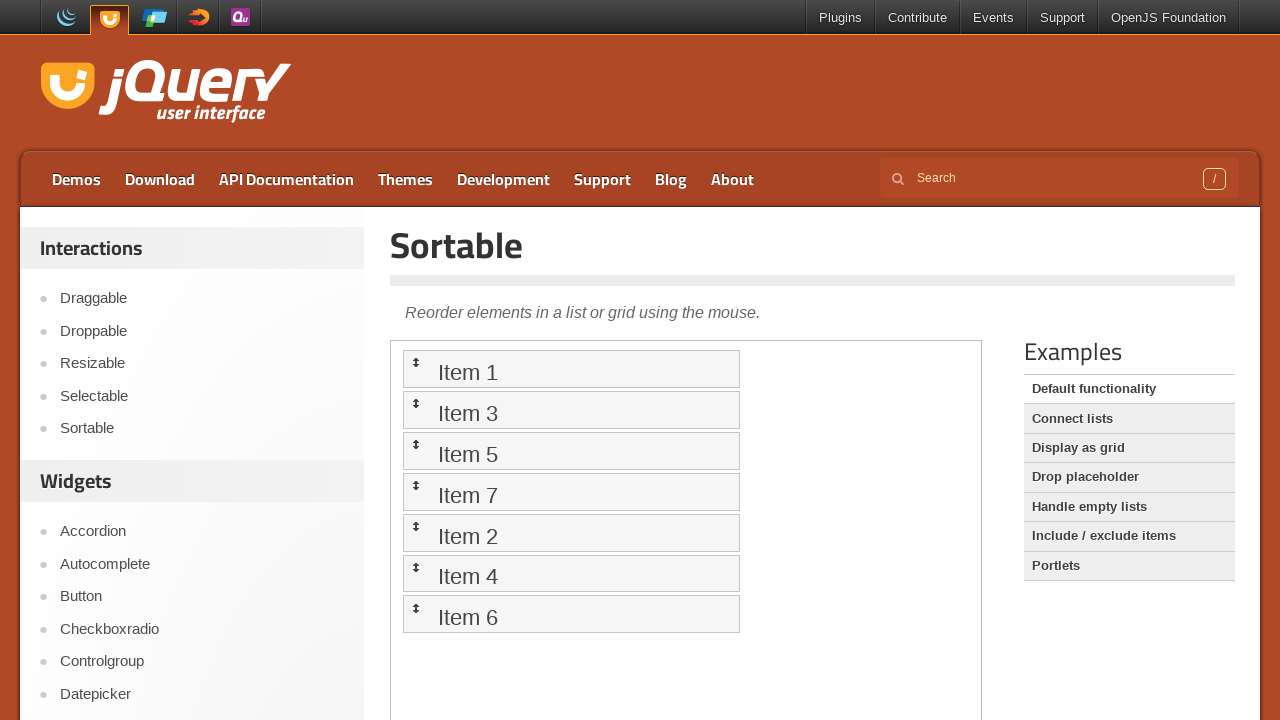

Waited 1000ms for drag animation
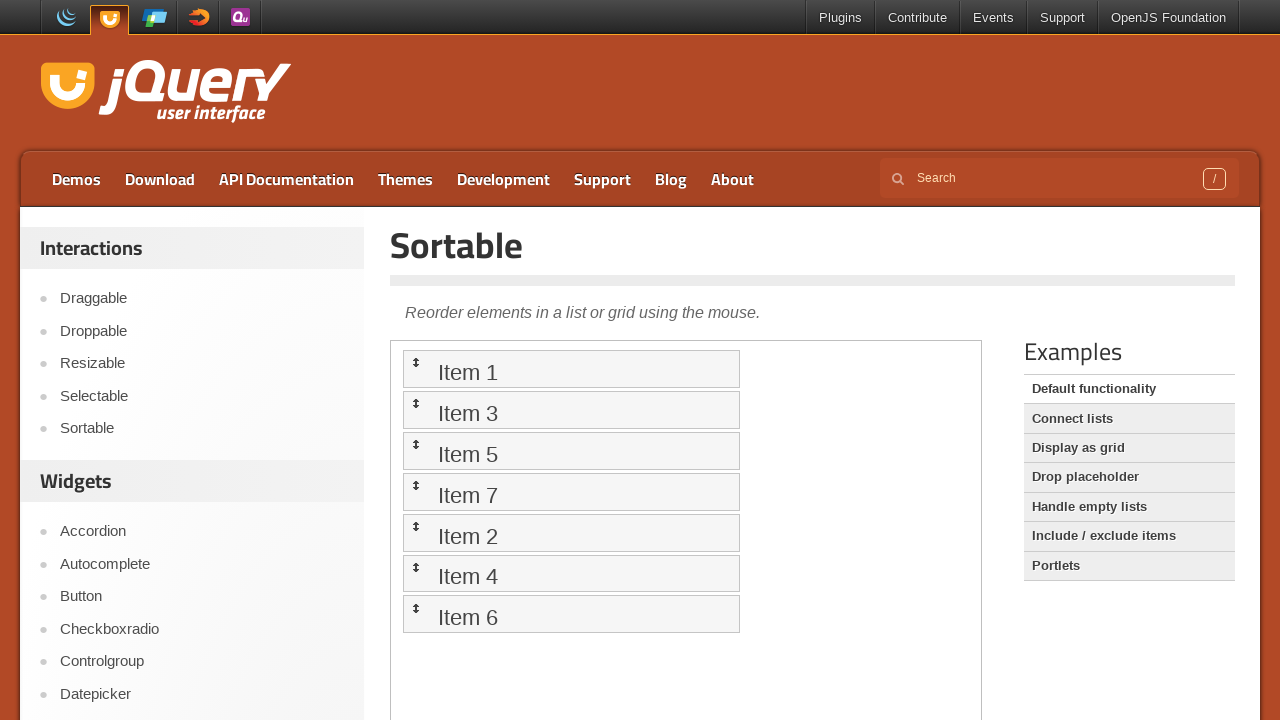

Dragged item 3 to position of item 1 at (571, 369)
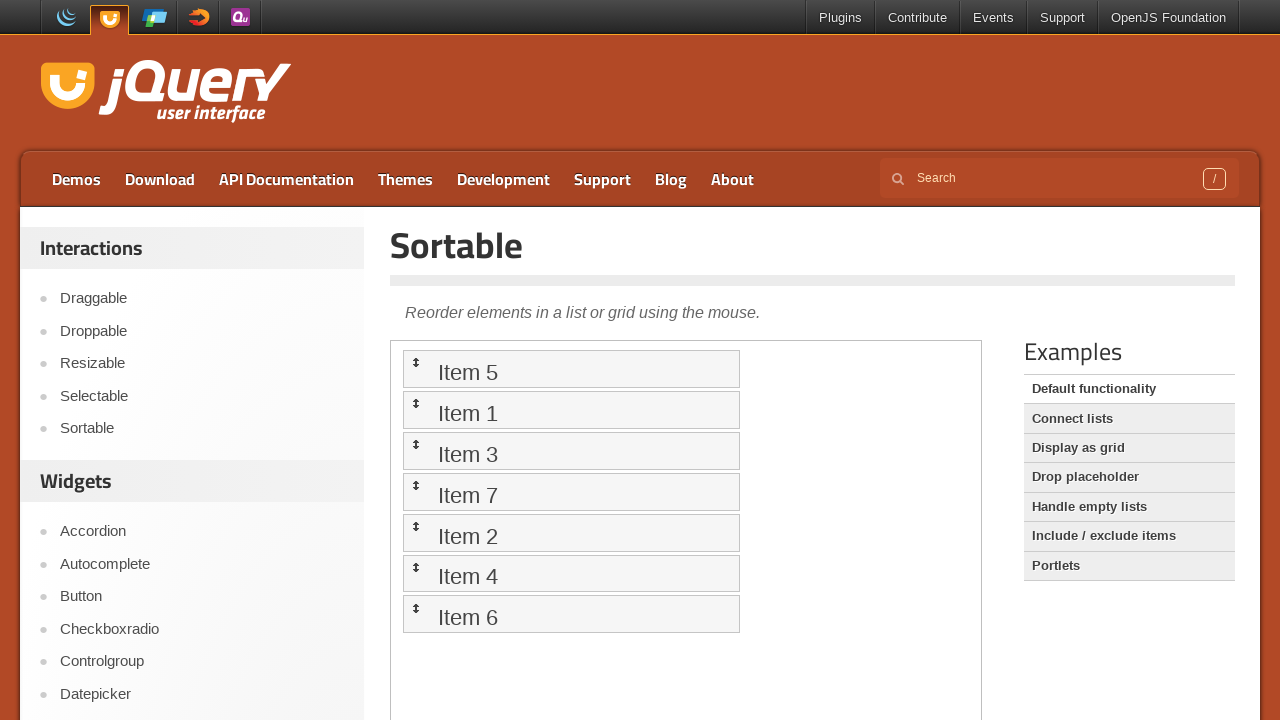

Waited 1000ms for drag animation
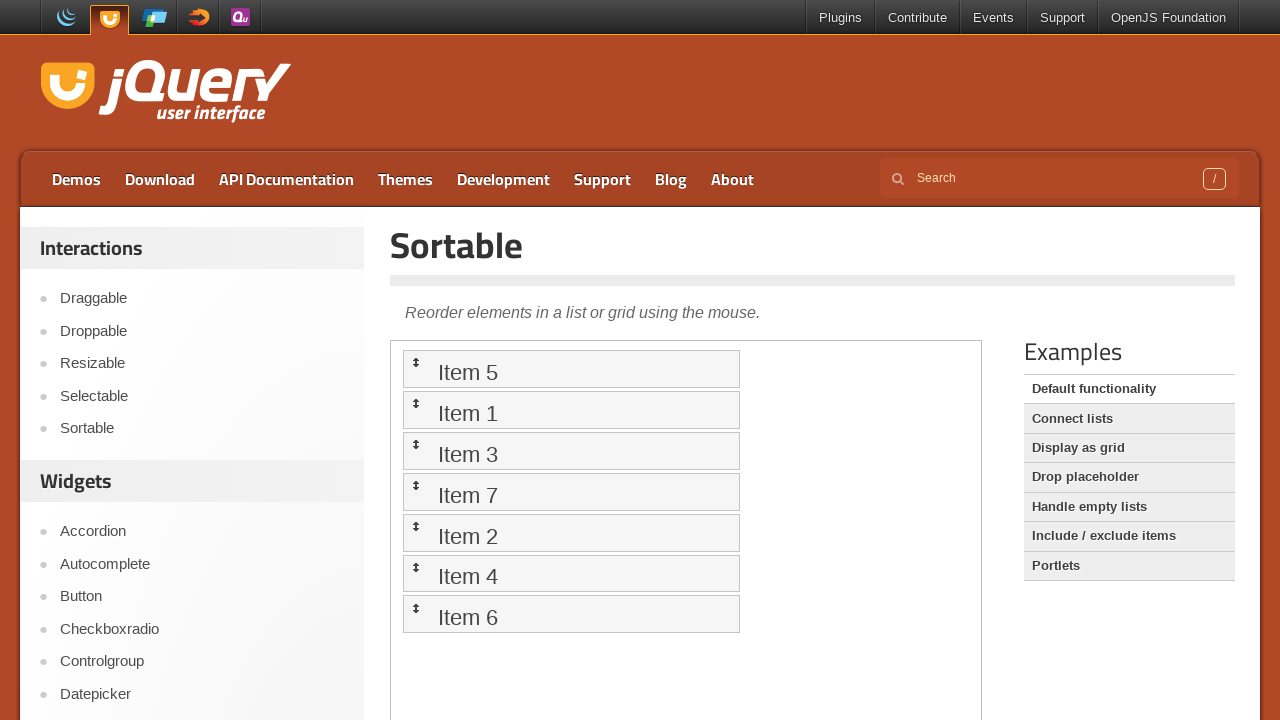

Dragged item 2 to position of item 1 at (571, 369)
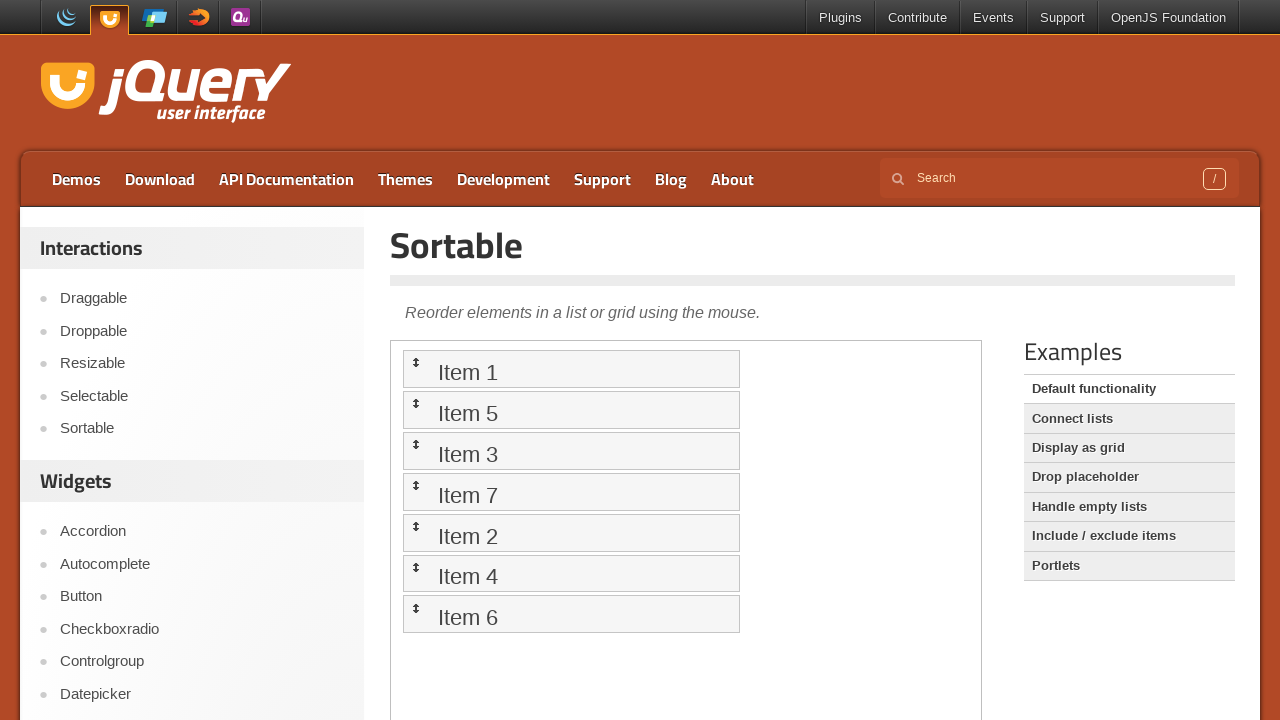

Waited 1000ms for drag animation
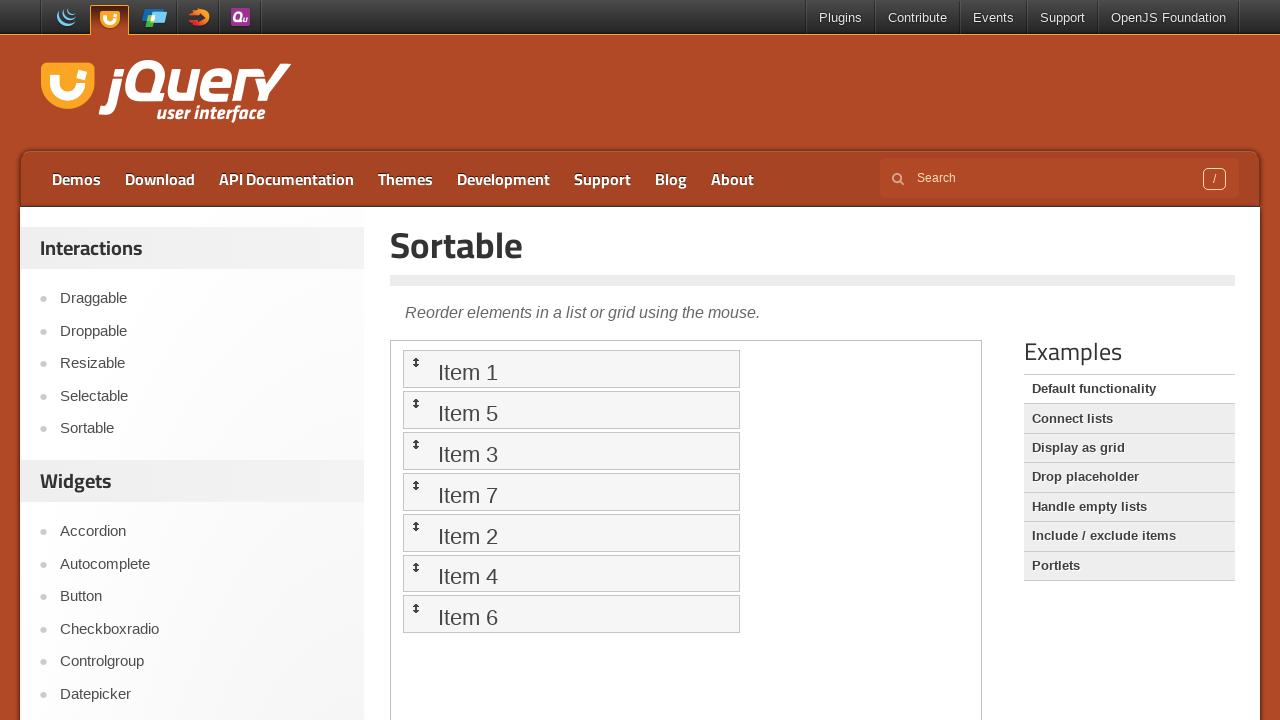

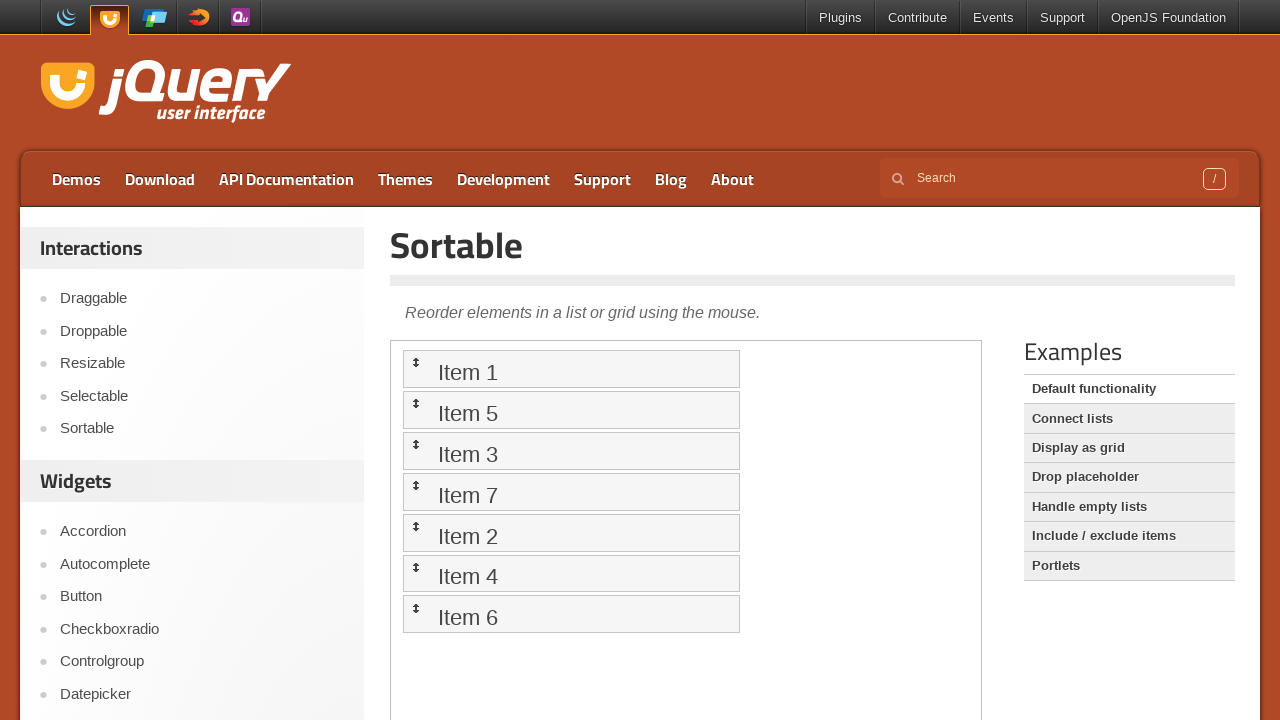